Tests JavaScript alert handling by clicking a button that triggers an alert, retrieving the alert text, and accepting the alert dialog.

Starting URL: https://demo.automationtesting.in/Alerts.html

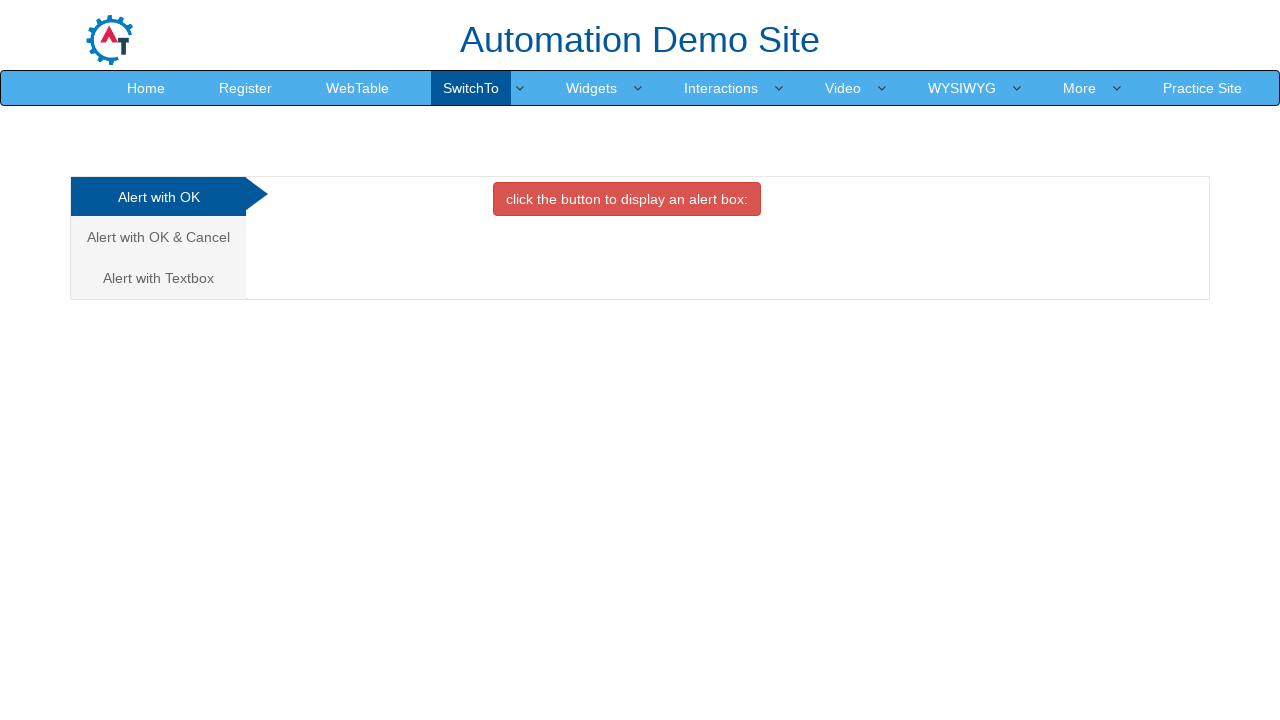

Clicked the danger button to trigger alert at (627, 199) on button.btn.btn-danger
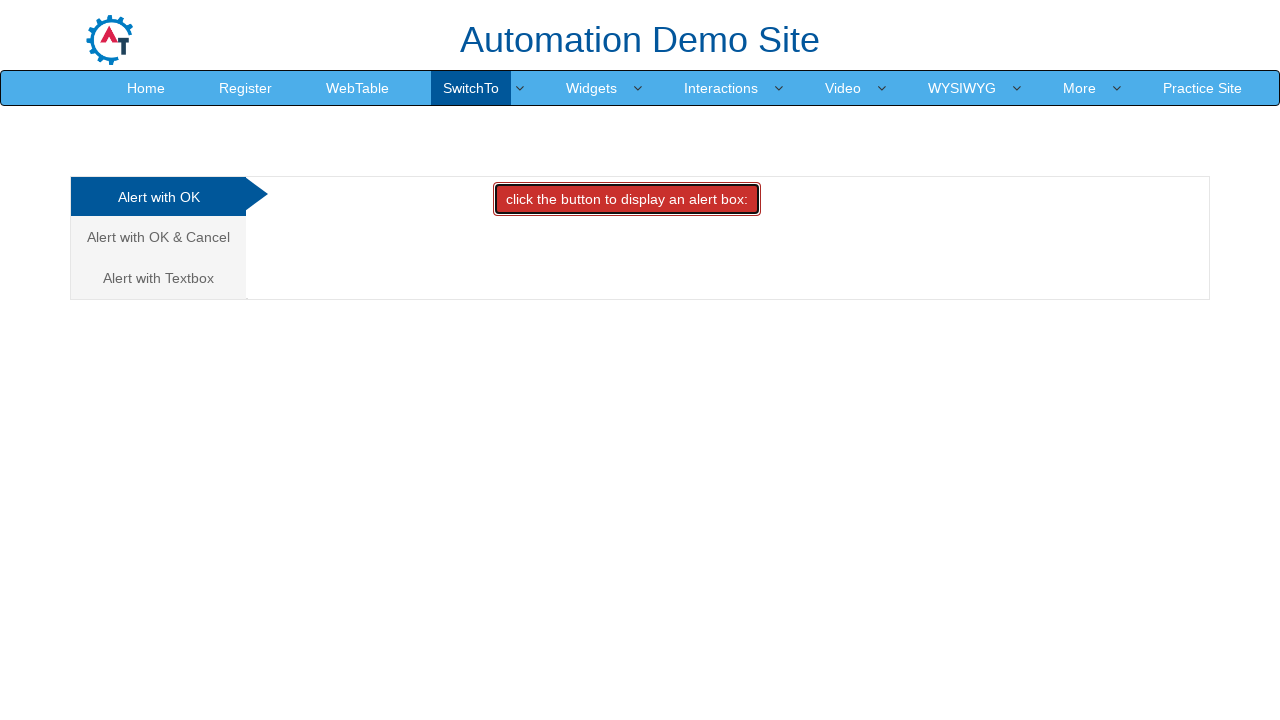

Set up dialog handler to accept alerts
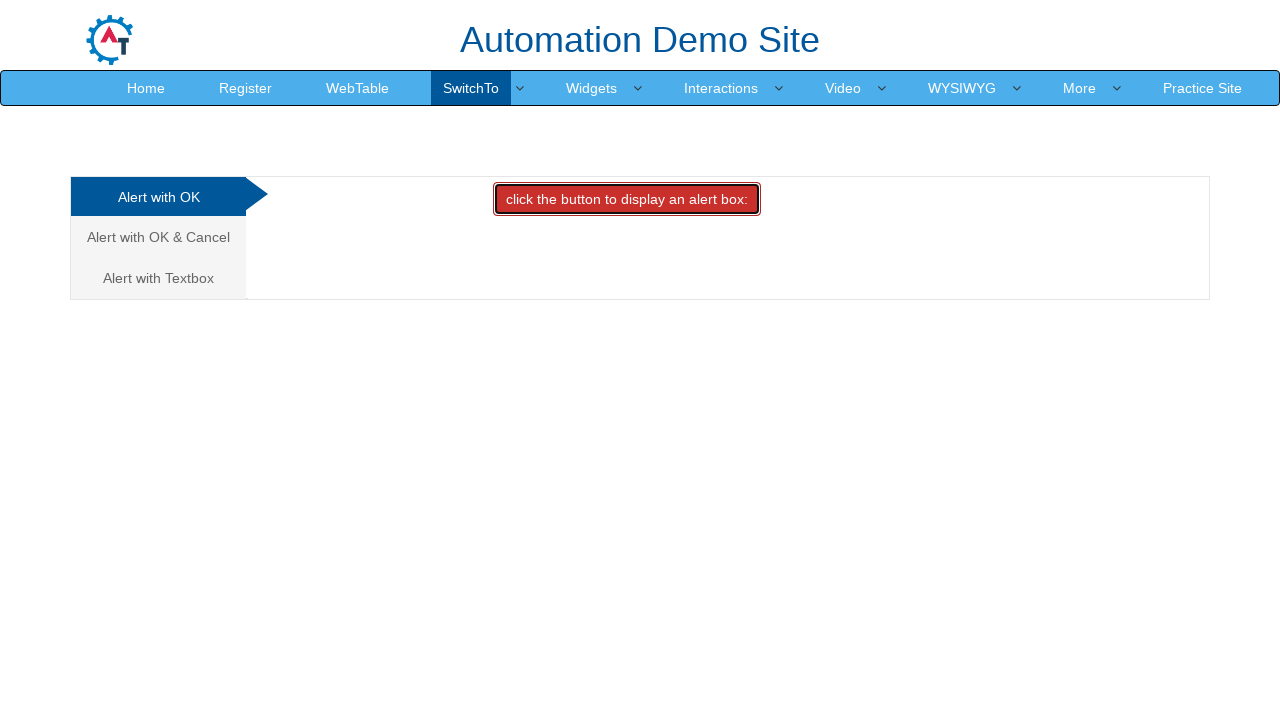

Configured explicit dialog handler with message logging
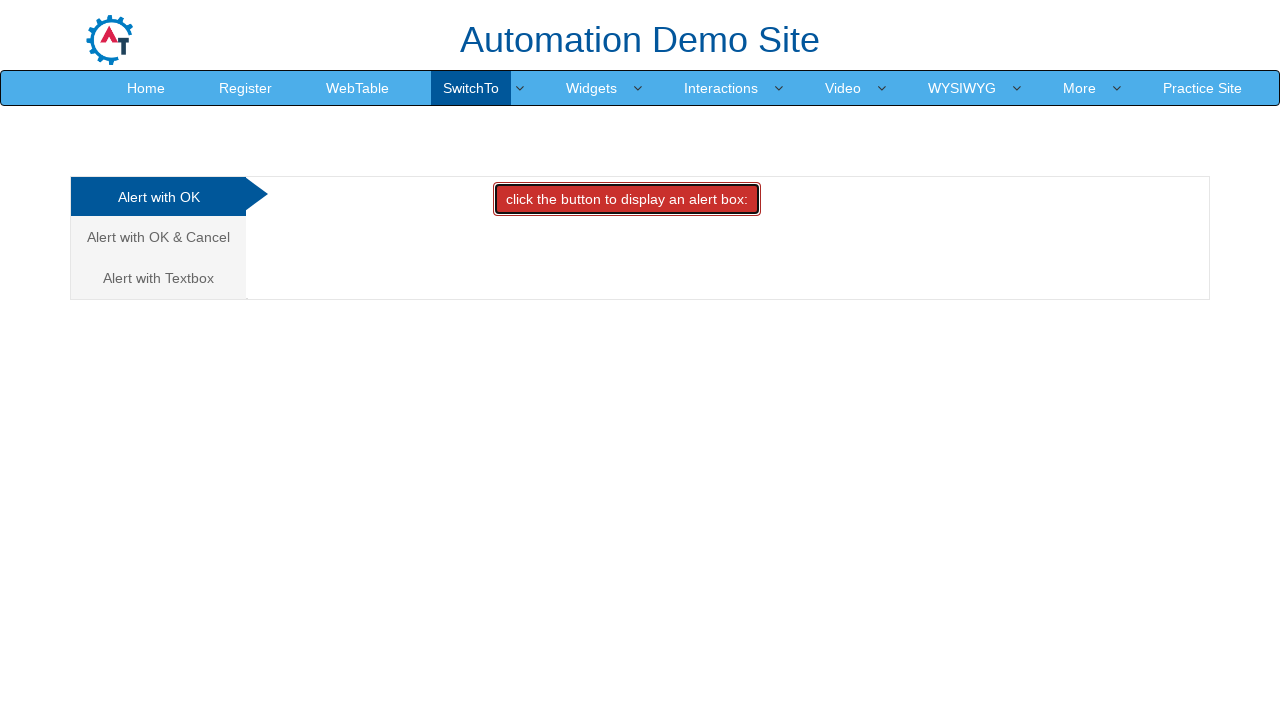

Clicked the danger button again to demonstrate alert handling at (627, 199) on button.btn.btn-danger
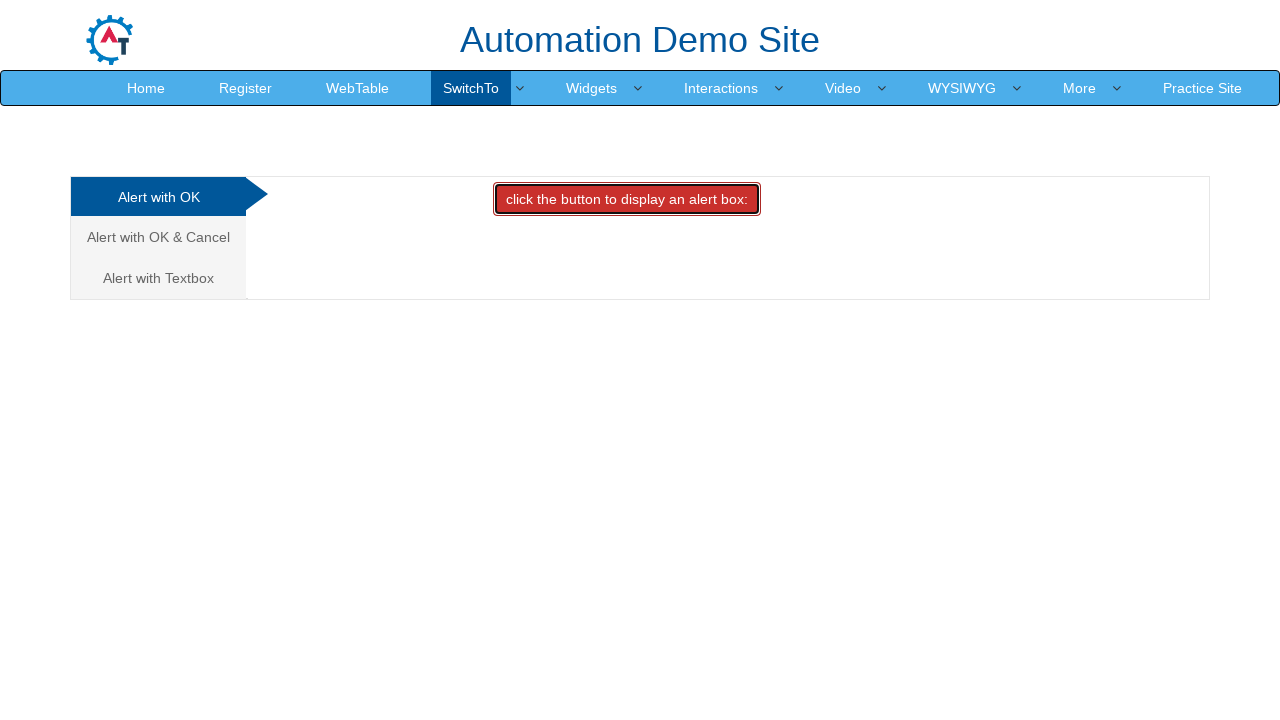

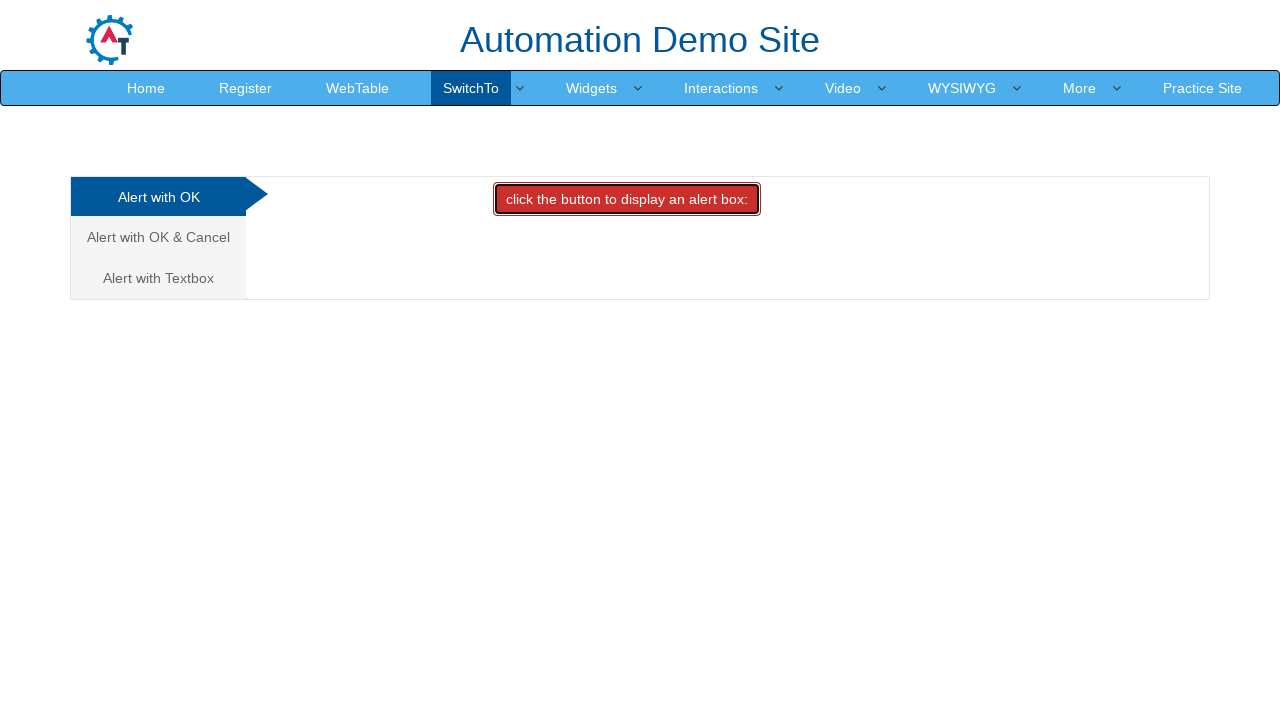